Tests iframe interaction on W3Schools Try It editor by switching to an iframe and clicking a button within it

Starting URL: https://www.w3schools.com/jsref/tryit.asp?filename=tryjsref_submit_get

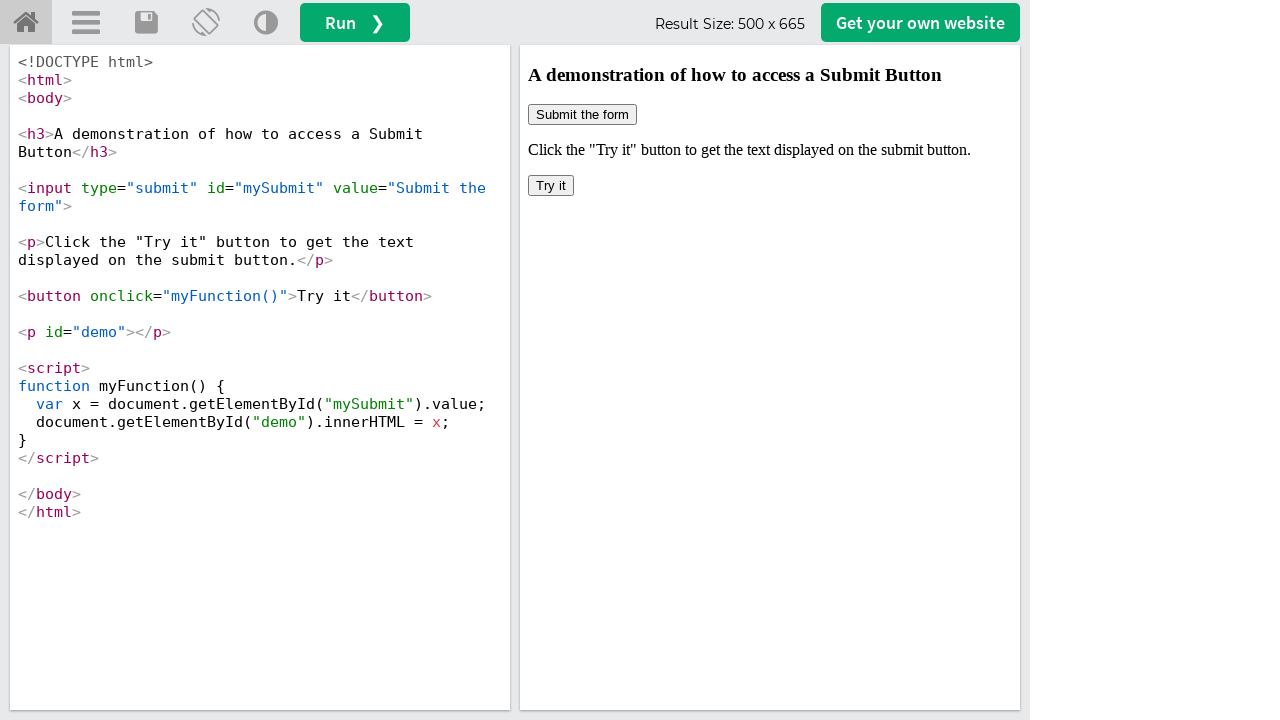

Located iframe with ID 'iframeResult'
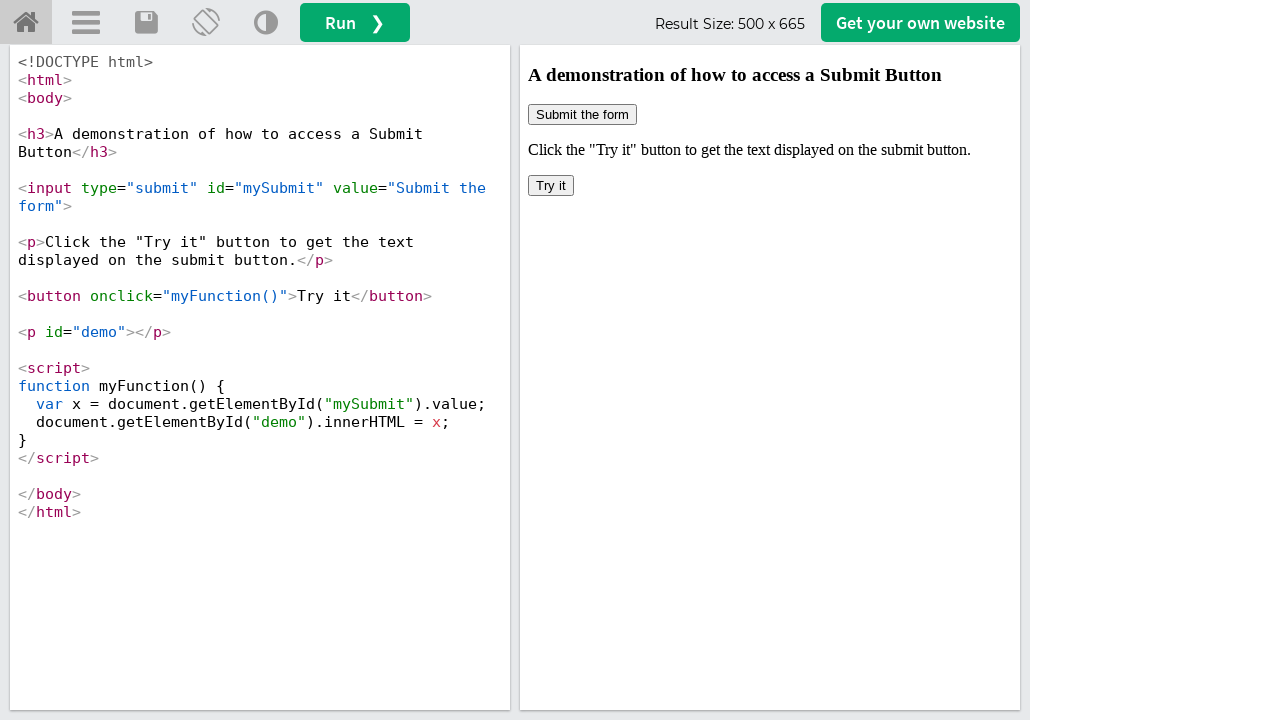

Clicked 'Try it' button inside iframe at (551, 186) on #iframeResult >> internal:control=enter-frame >> button:has-text('Try it')
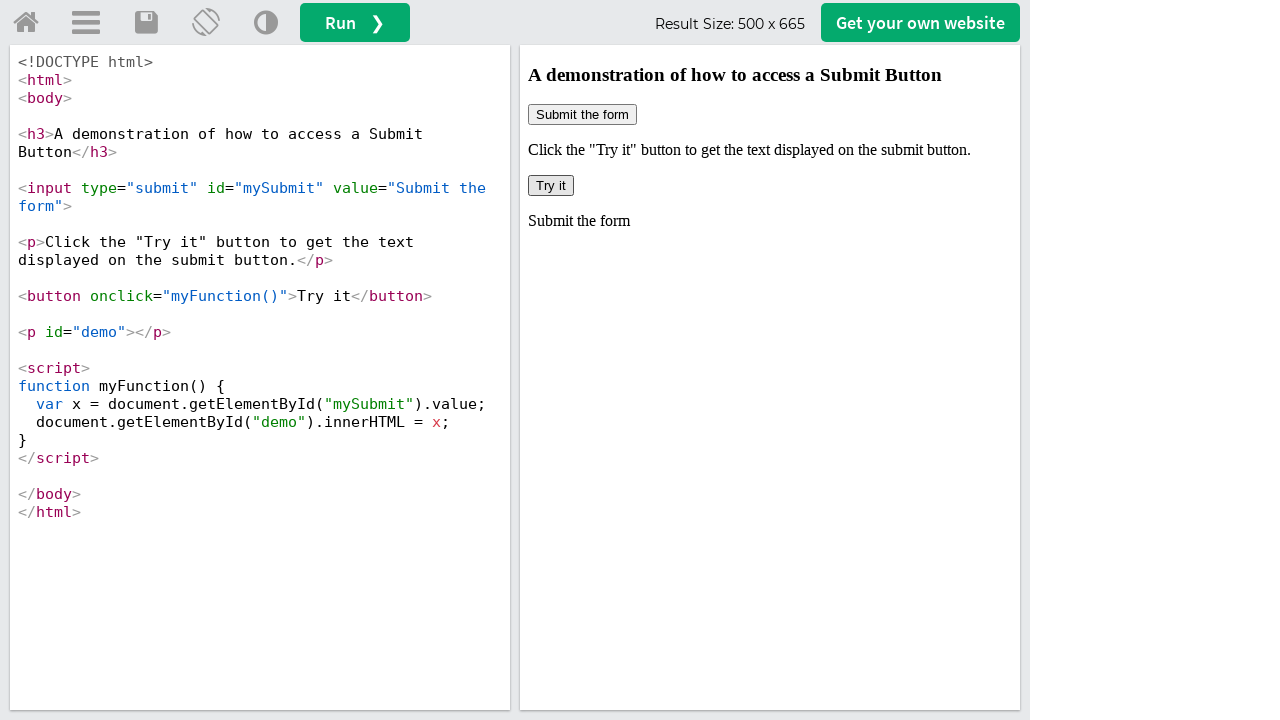

Retrieved all iframes on page (total: 4)
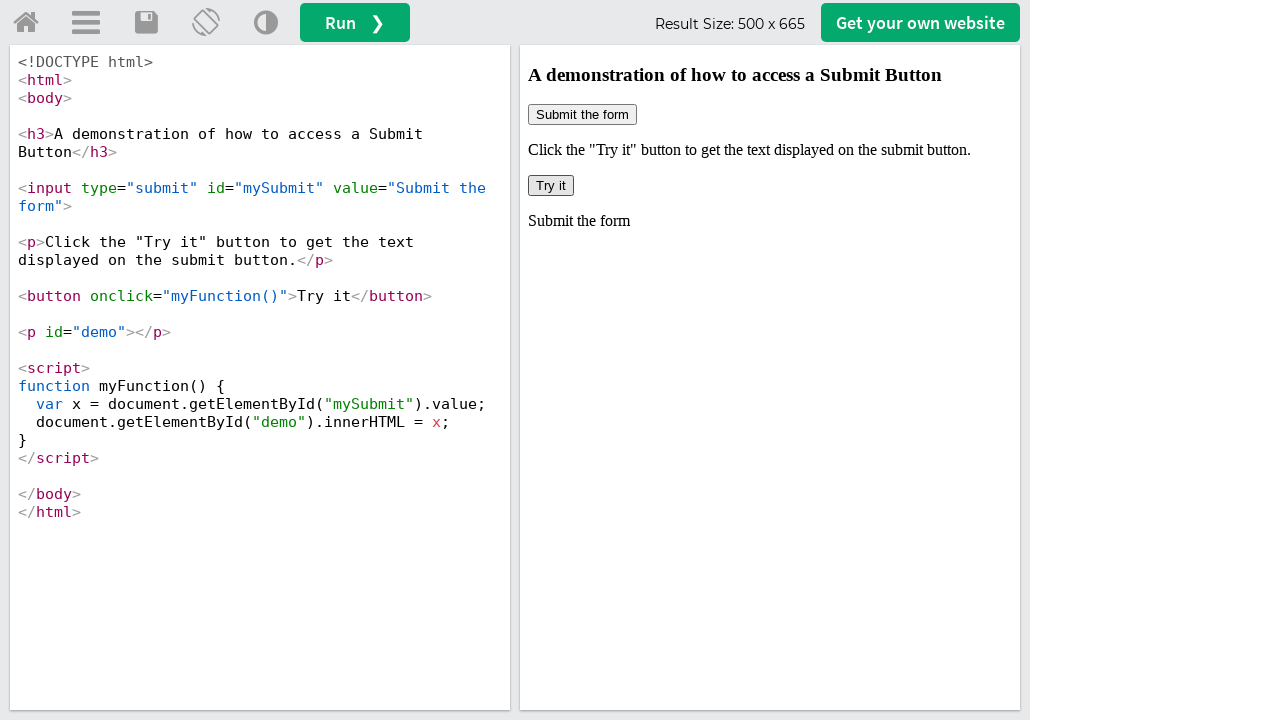

Found iframe with ID: iframeResult
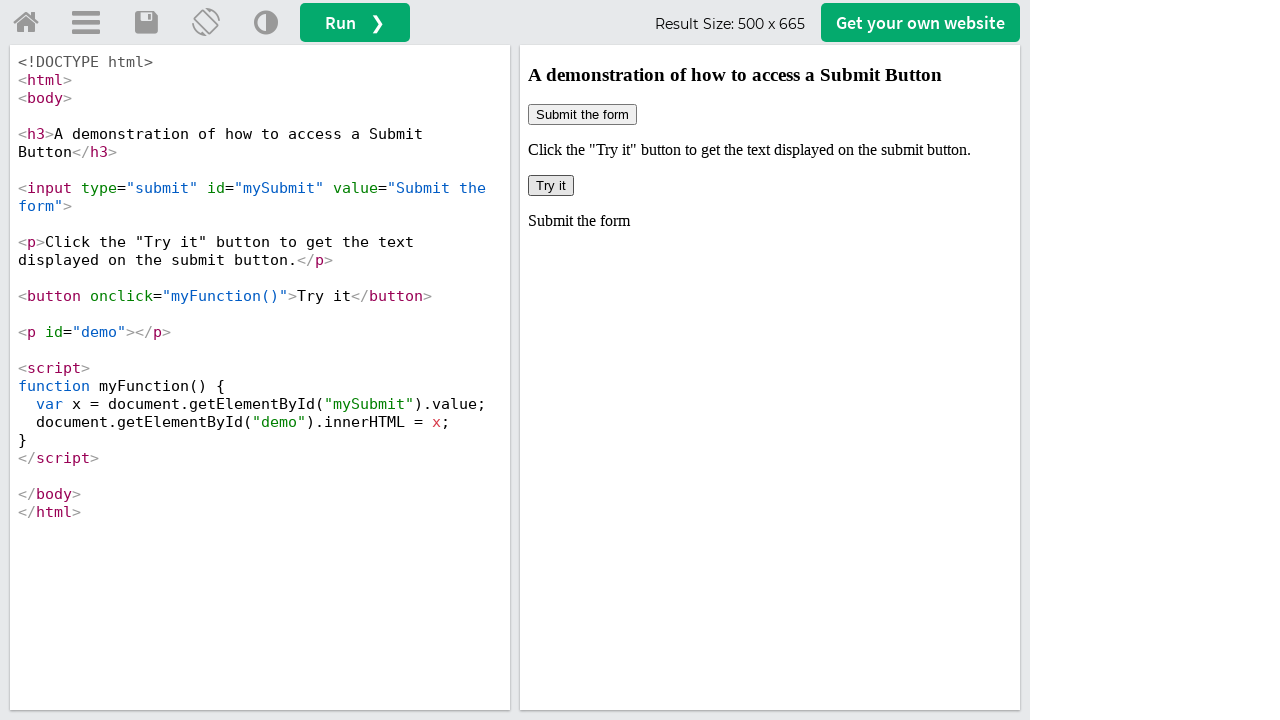

Found iframe with ID: goog_plcm_frame
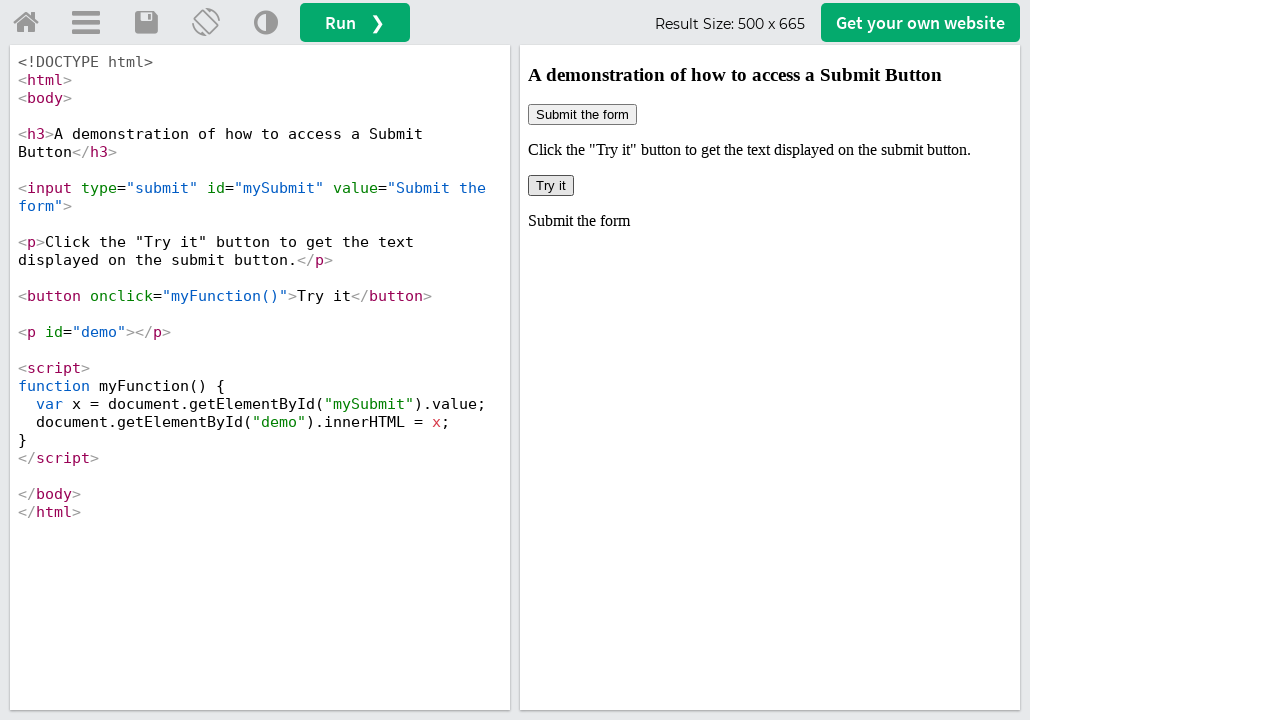

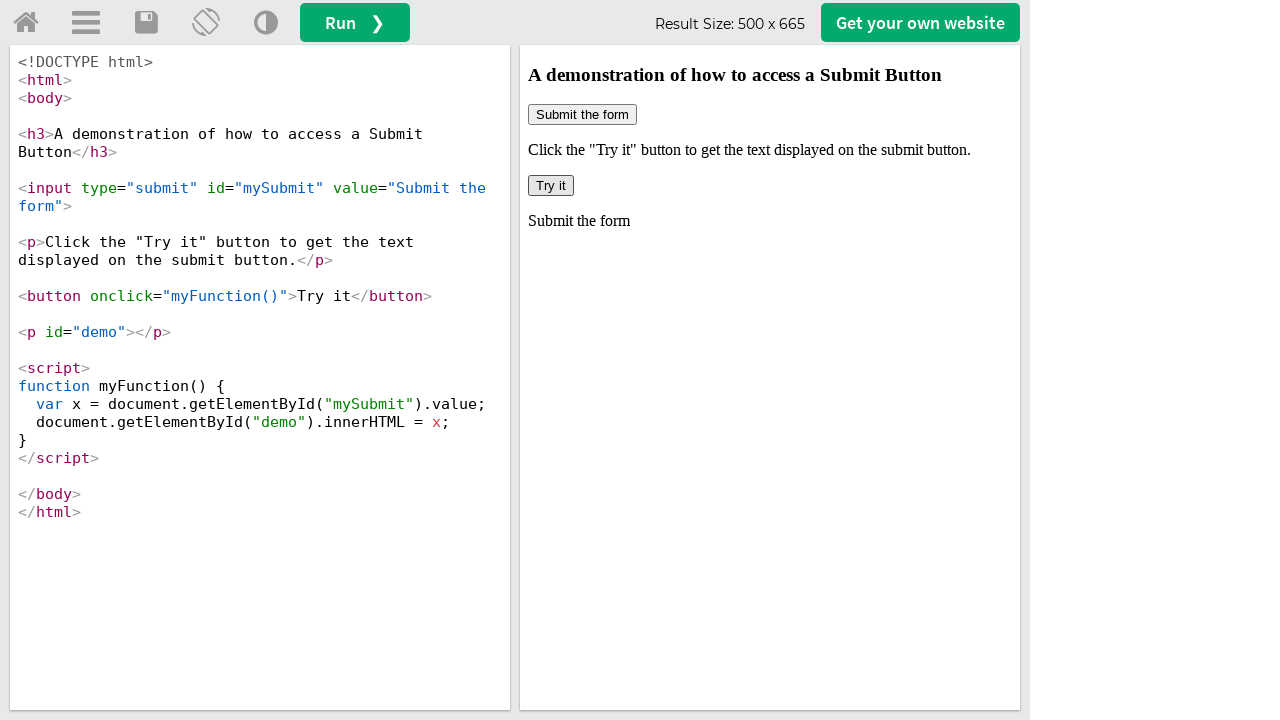